Tests JavaScript prompt popup handling by triggering a prompt dialog, filling in text, and verifying the result

Starting URL: https://demoqa.com/alerts

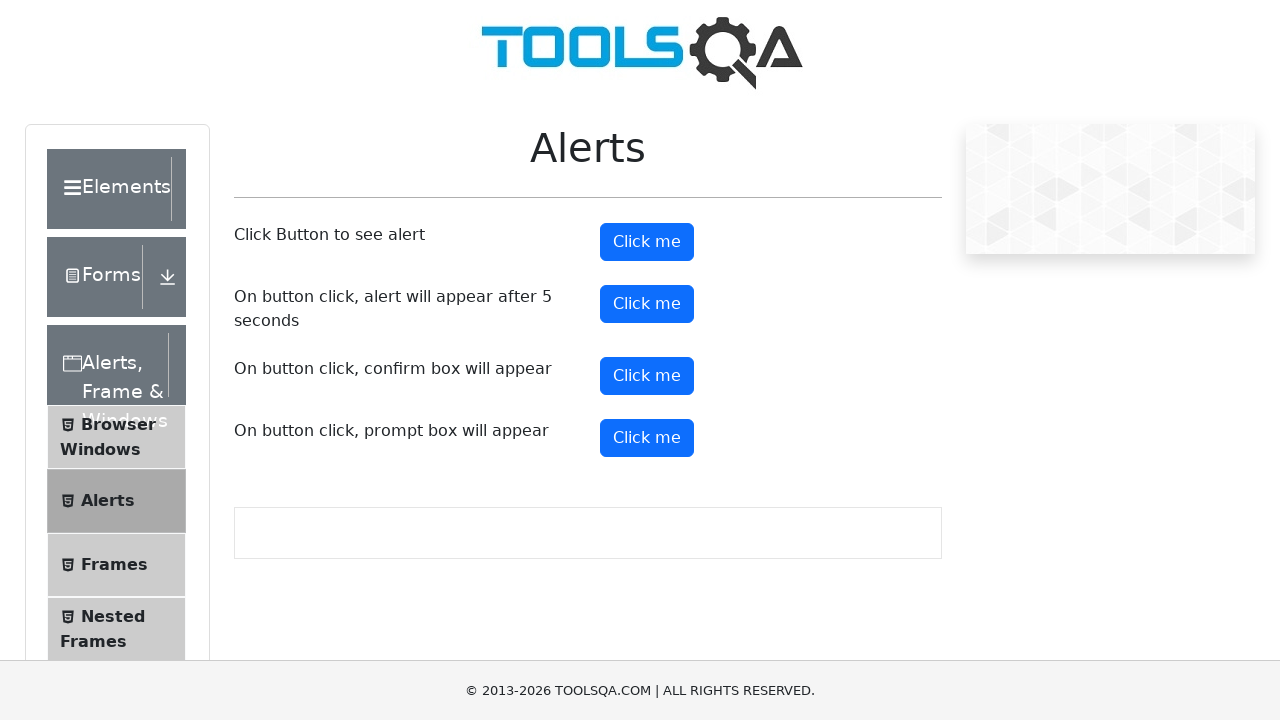

Set up dialog handler to accept prompt with text 'This is Fill Pop-up'
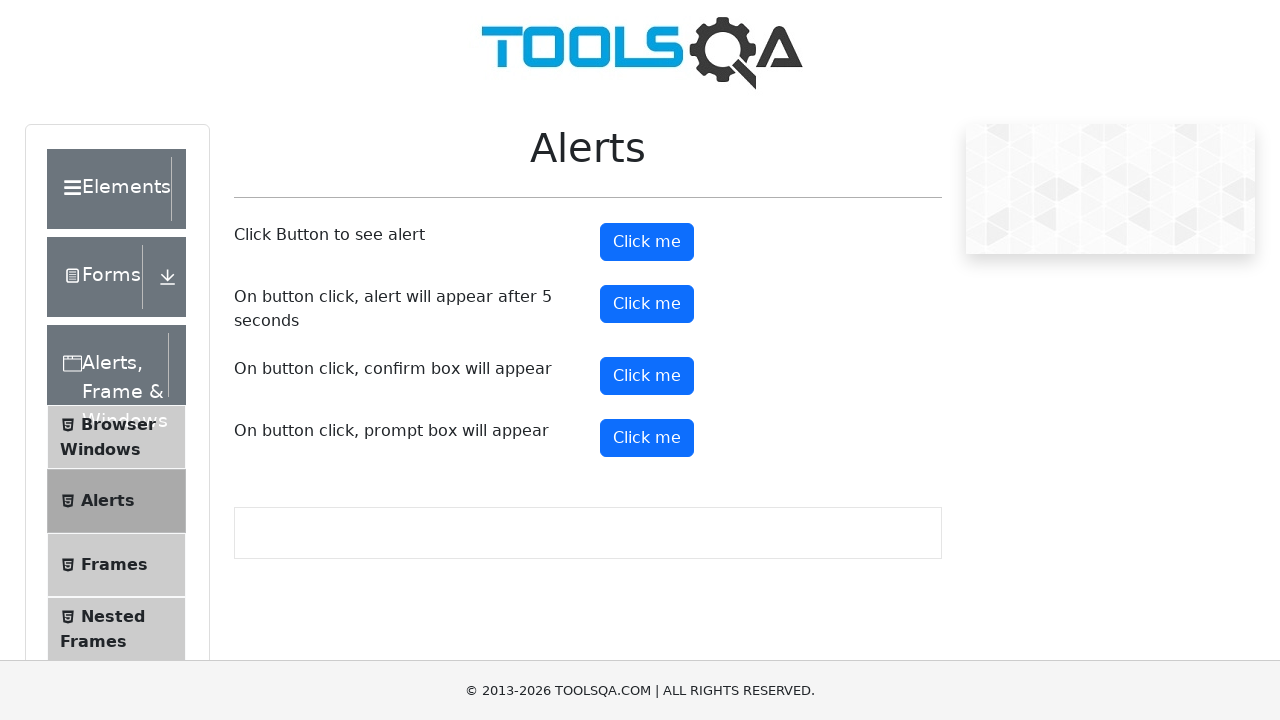

Clicked prompt button to trigger JavaScript prompt dialog at (647, 438) on #promtButton
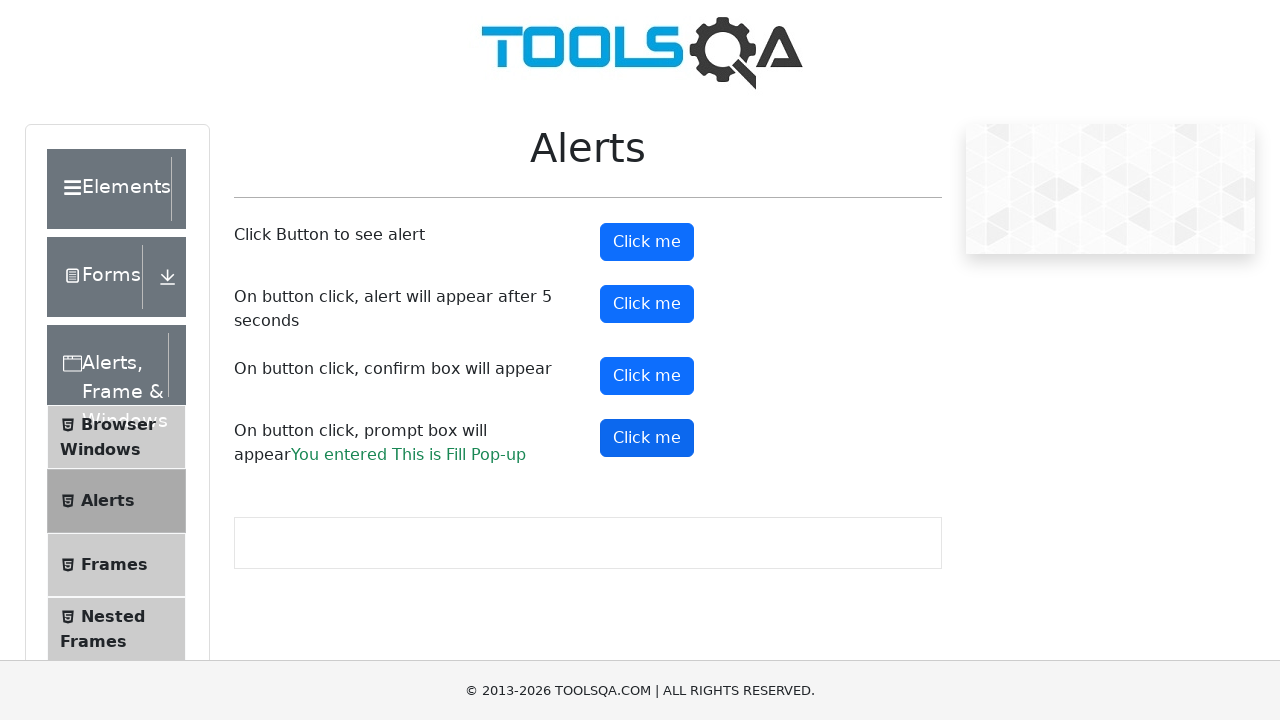

Prompt result element became visible, confirming popup was filled and accepted
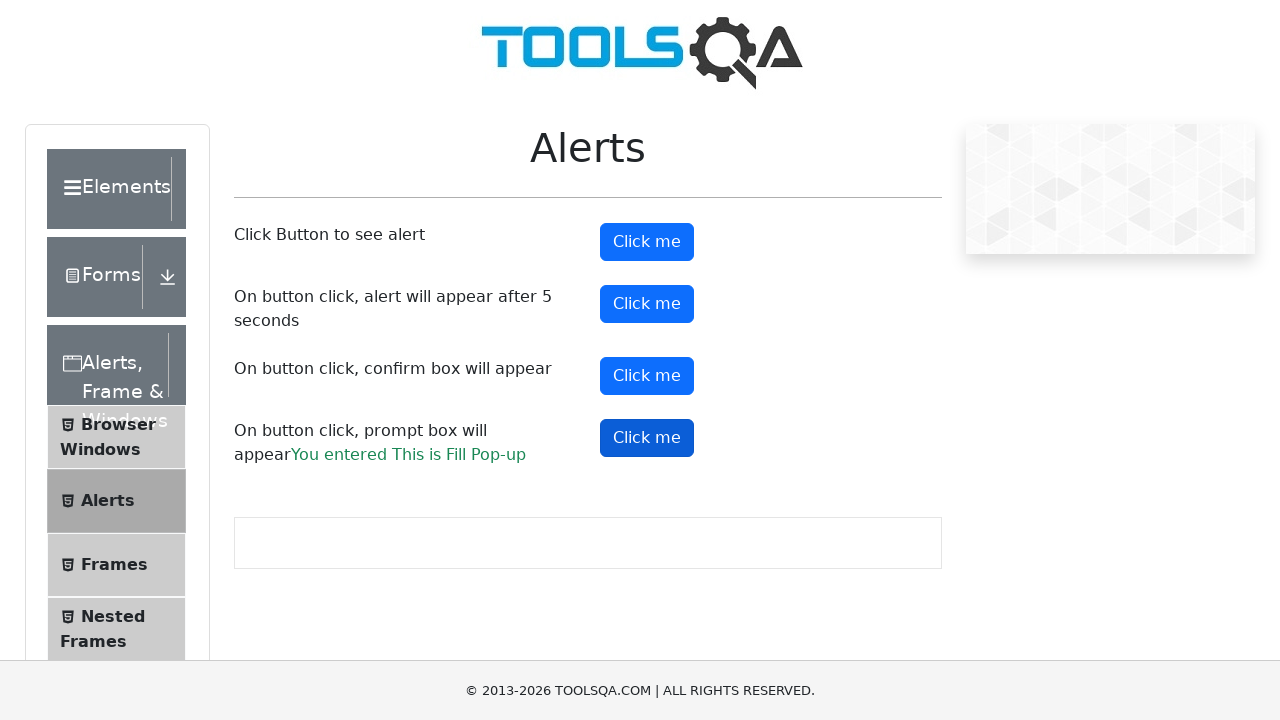

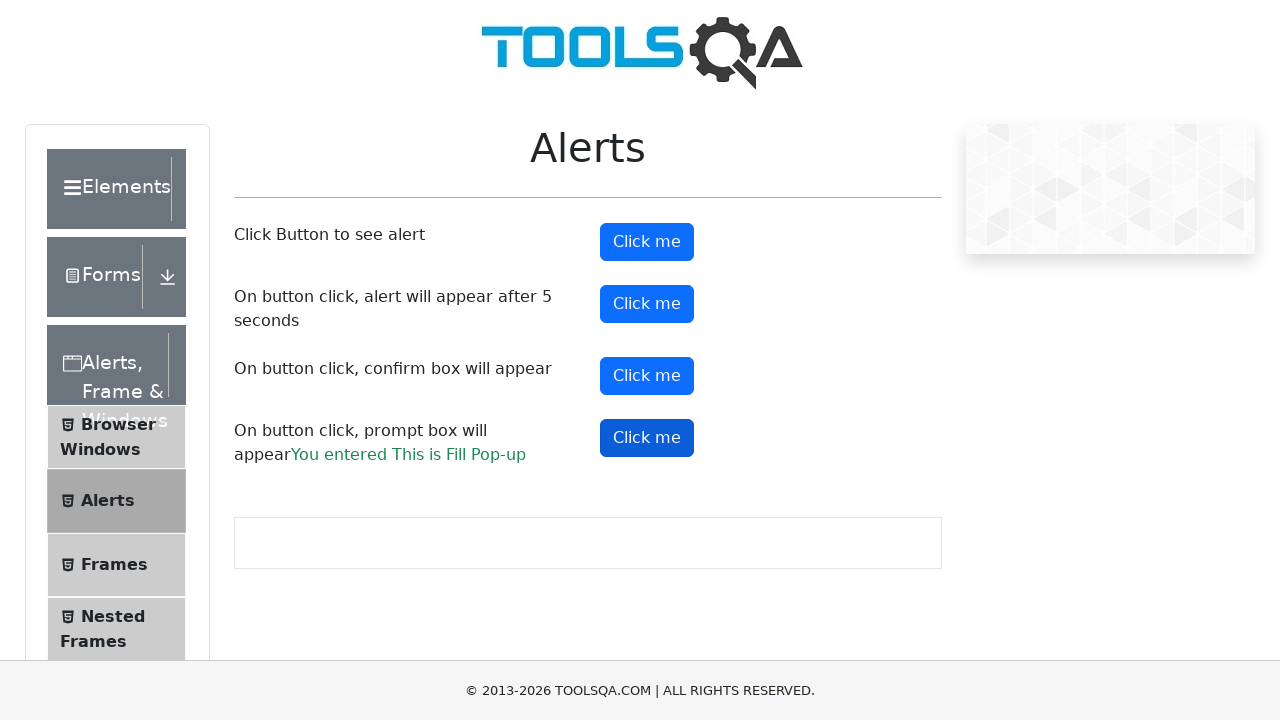